Navigates to walla.co.il news website and verifies the page loads by checking the title

Starting URL: http://www.walla.co.il

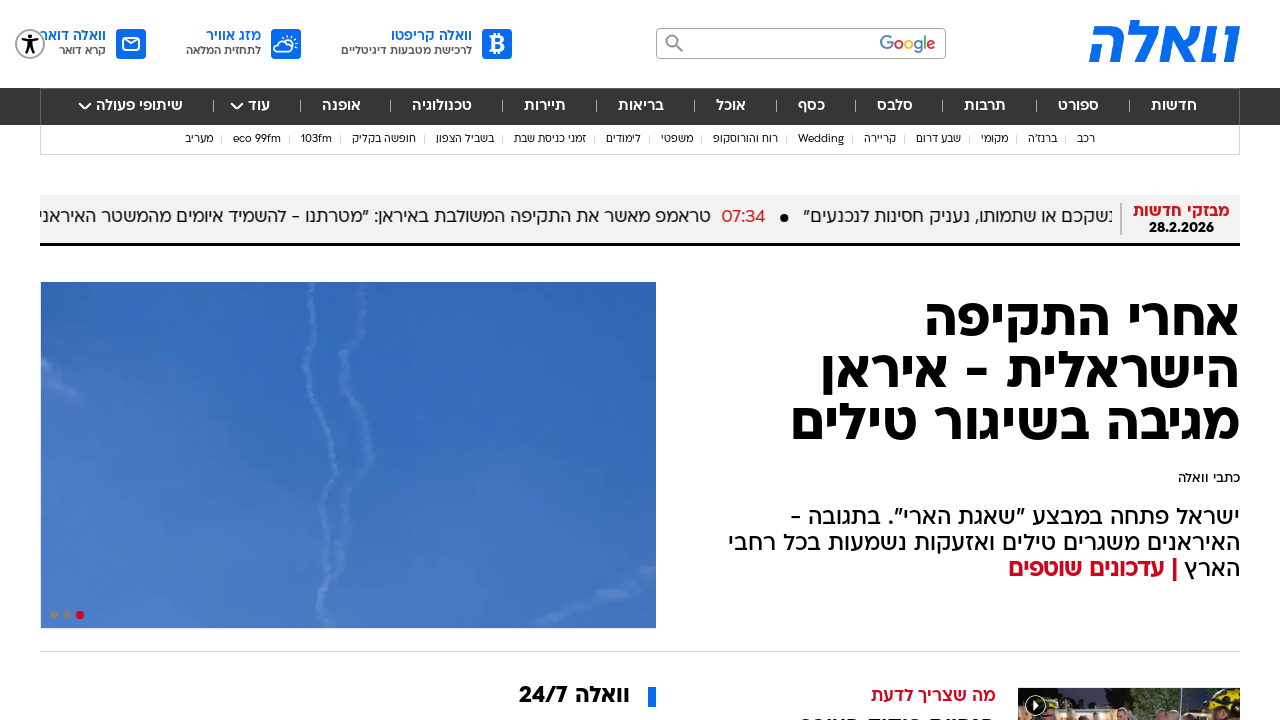

Waited for walla.co.il page to load (domcontentloaded)
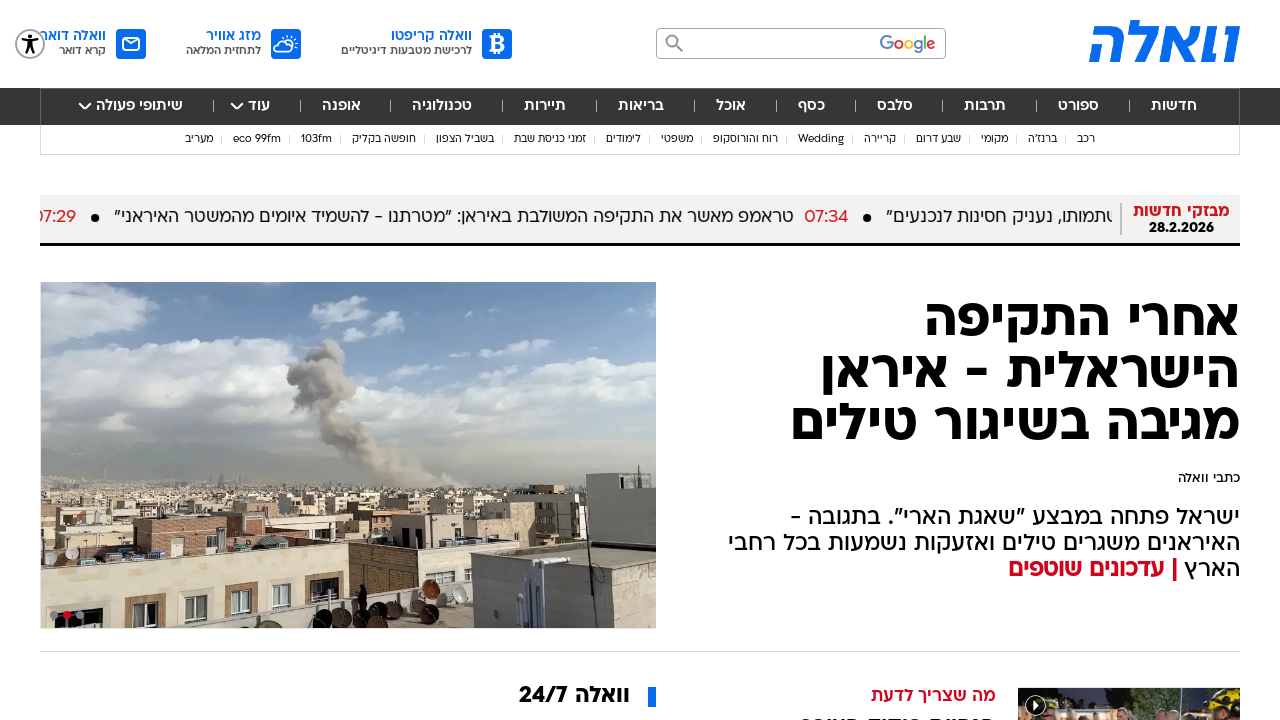

Navigated to ynet.co.il
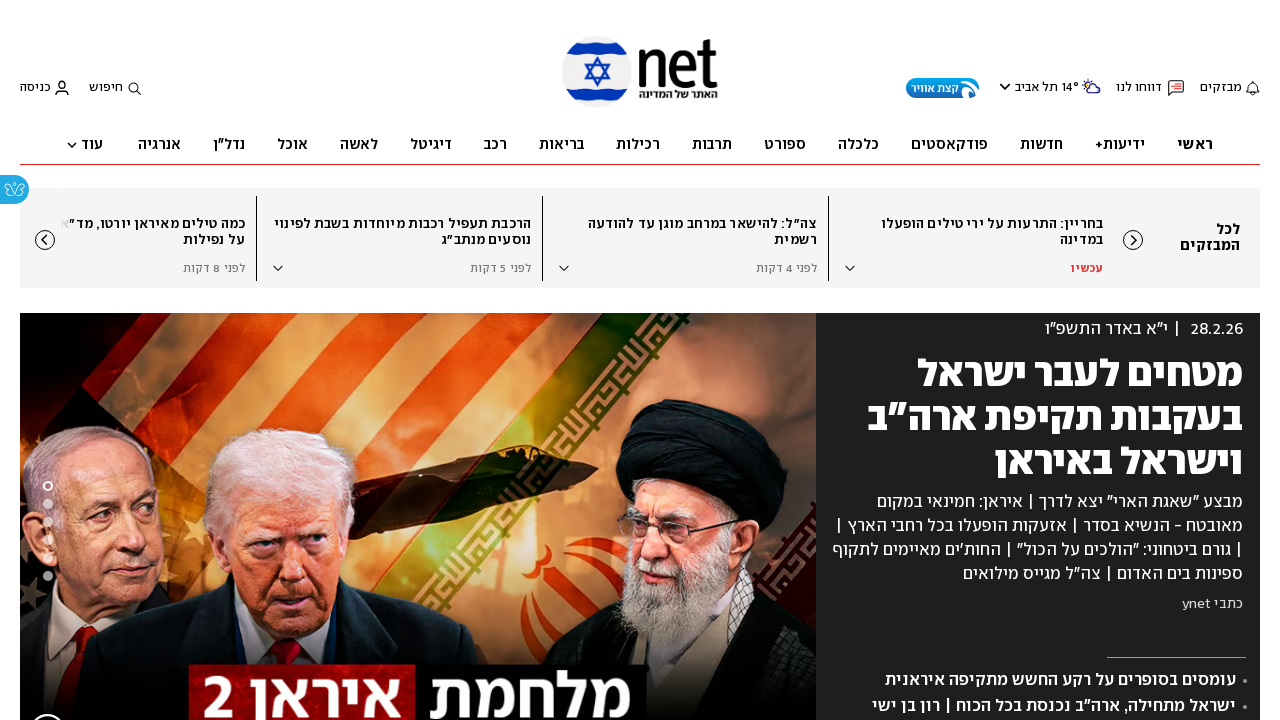

Waited for ynet.co.il page to load (domcontentloaded)
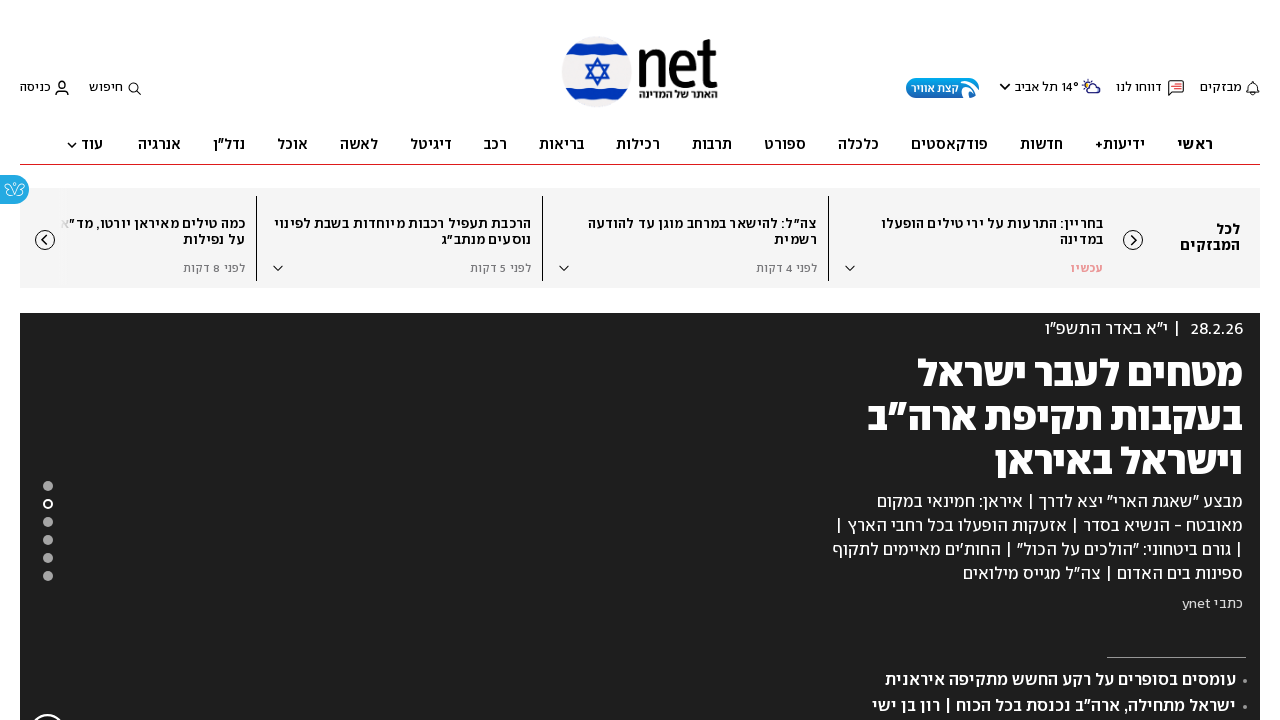

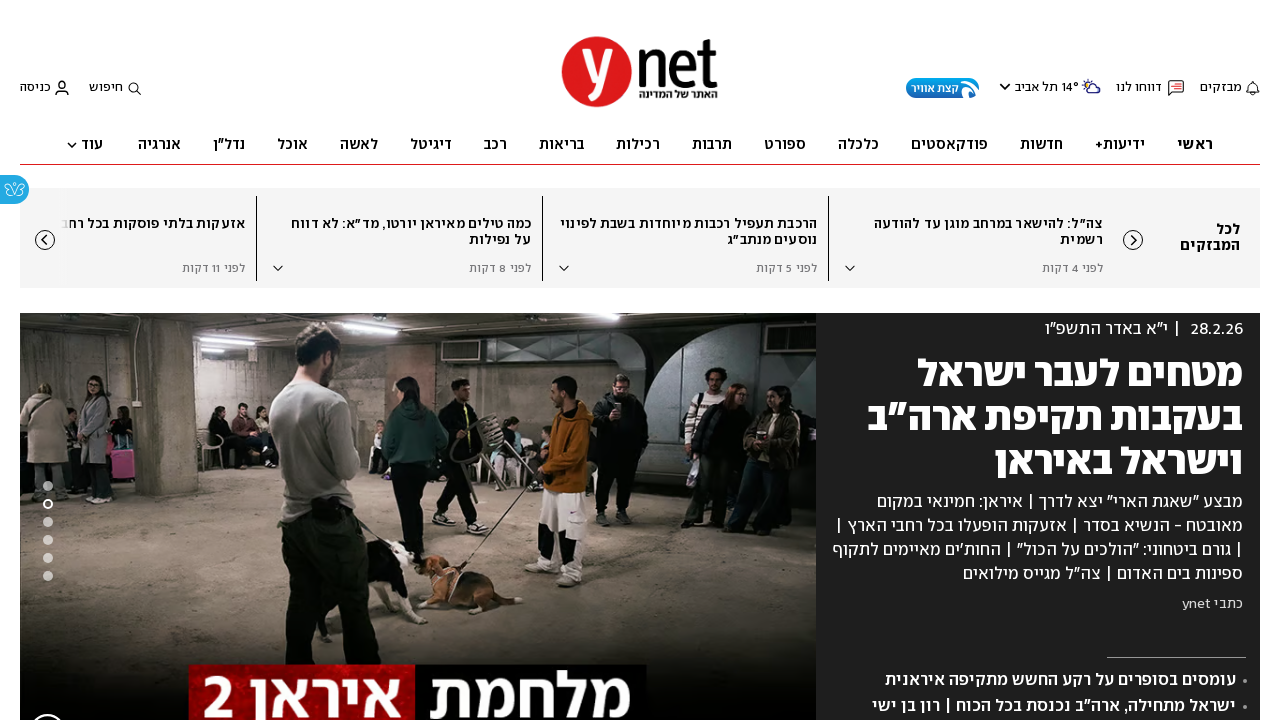